Tests Python.org search functionality by navigating to the site, entering "selenium" in the search box, and submitting the search form.

Starting URL: http://www.python.org

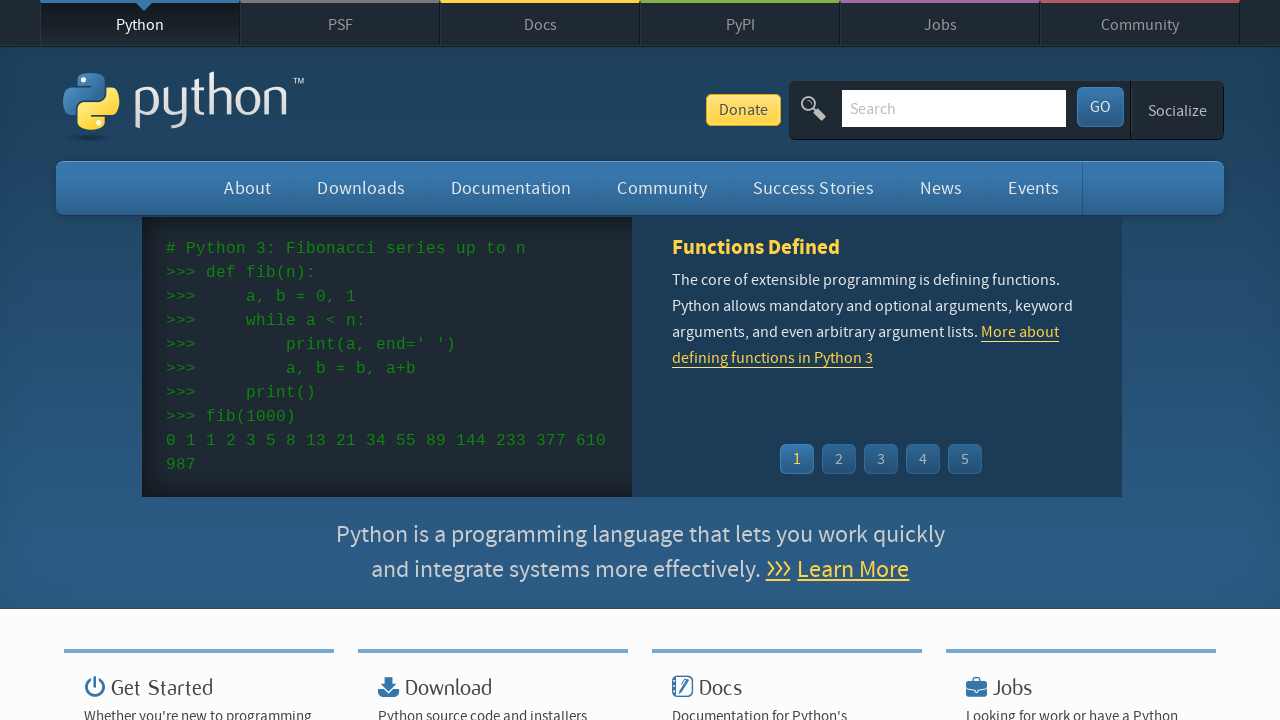

Filled search box with 'selenium' on input[name='q']
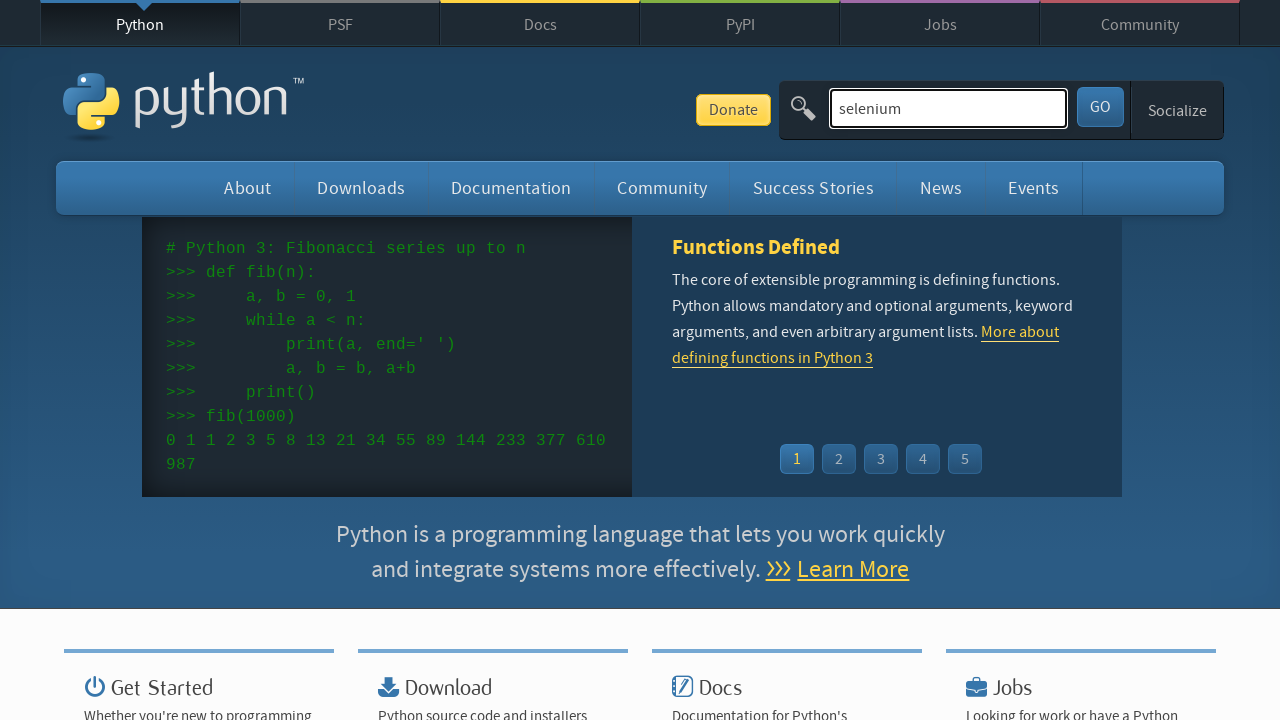

Pressed Enter to submit search form on input[name='q']
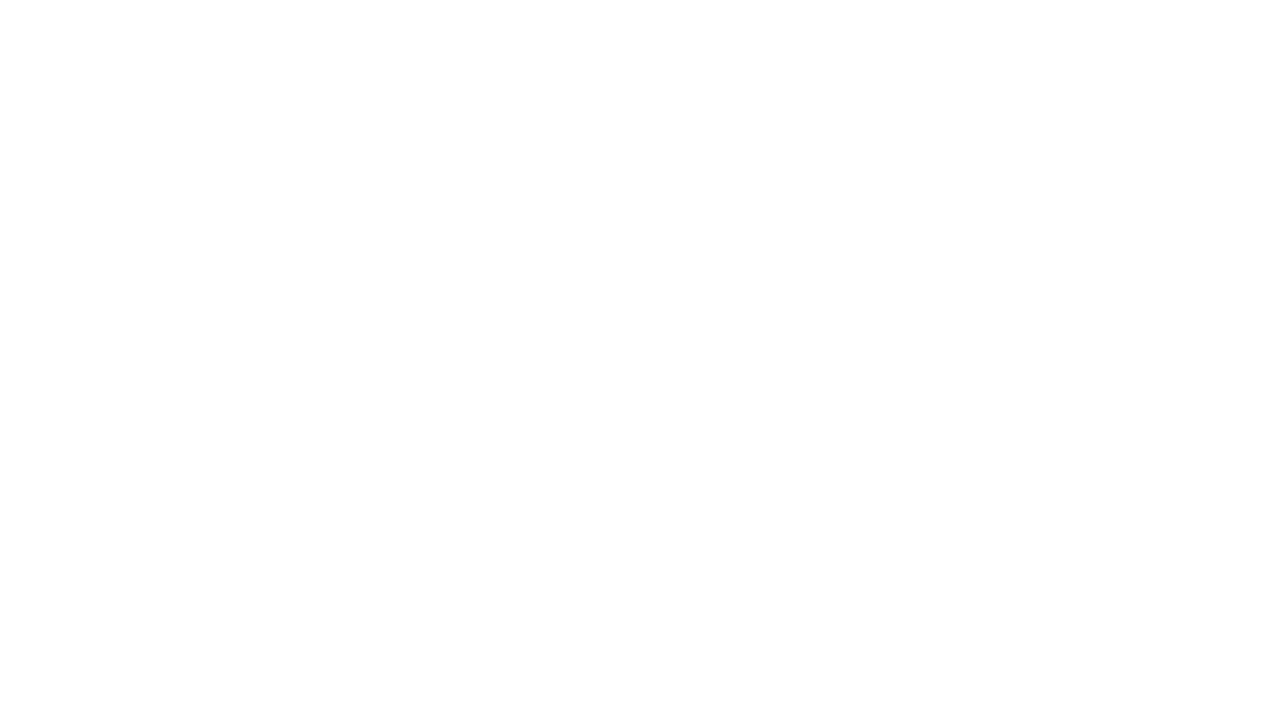

Search results page loaded
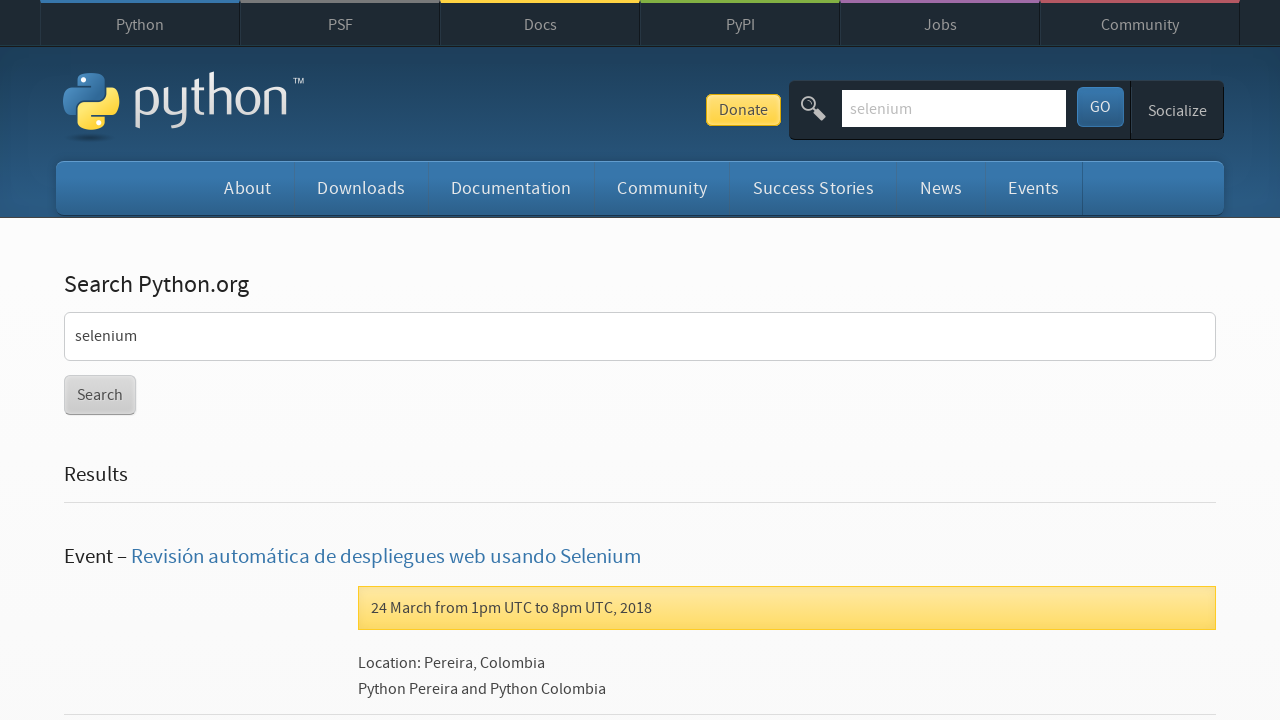

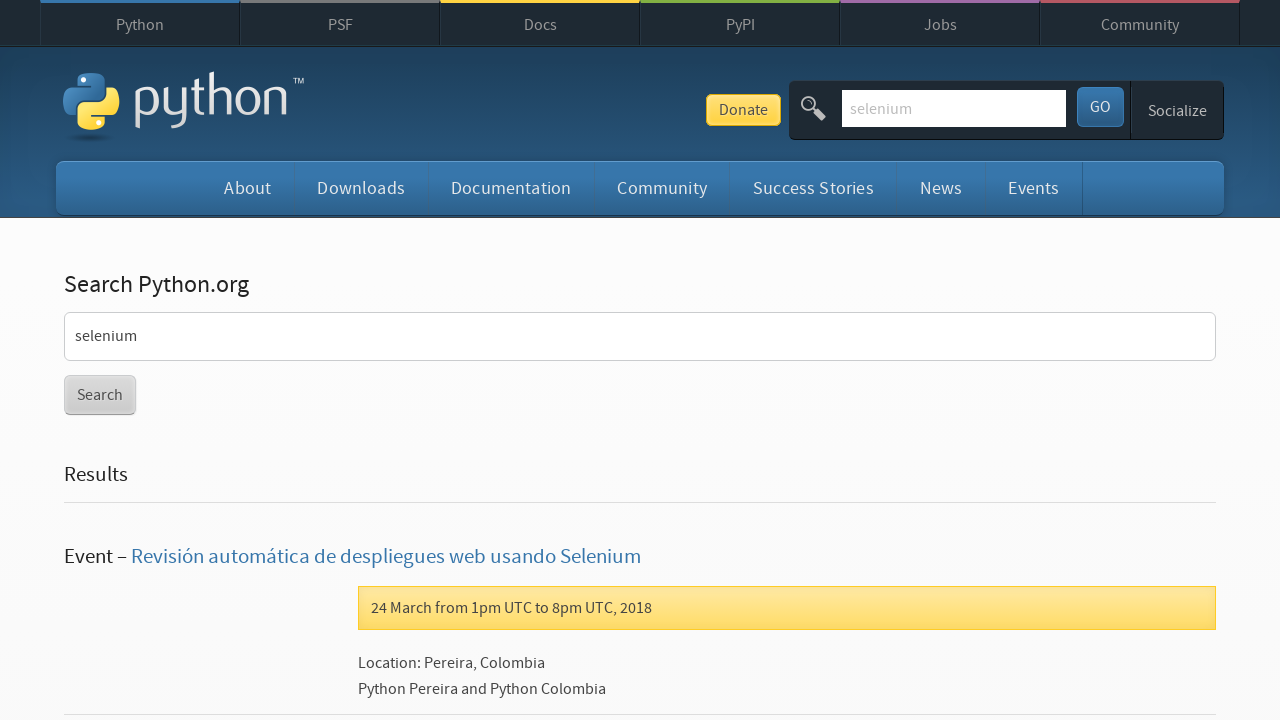